Tests closing a browser tab by first opening a new tab via "Multiple Windows", then closing the new tab and verifying only one tab remains with the correct URL.

Starting URL: http://the-internet.herokuapp.com/

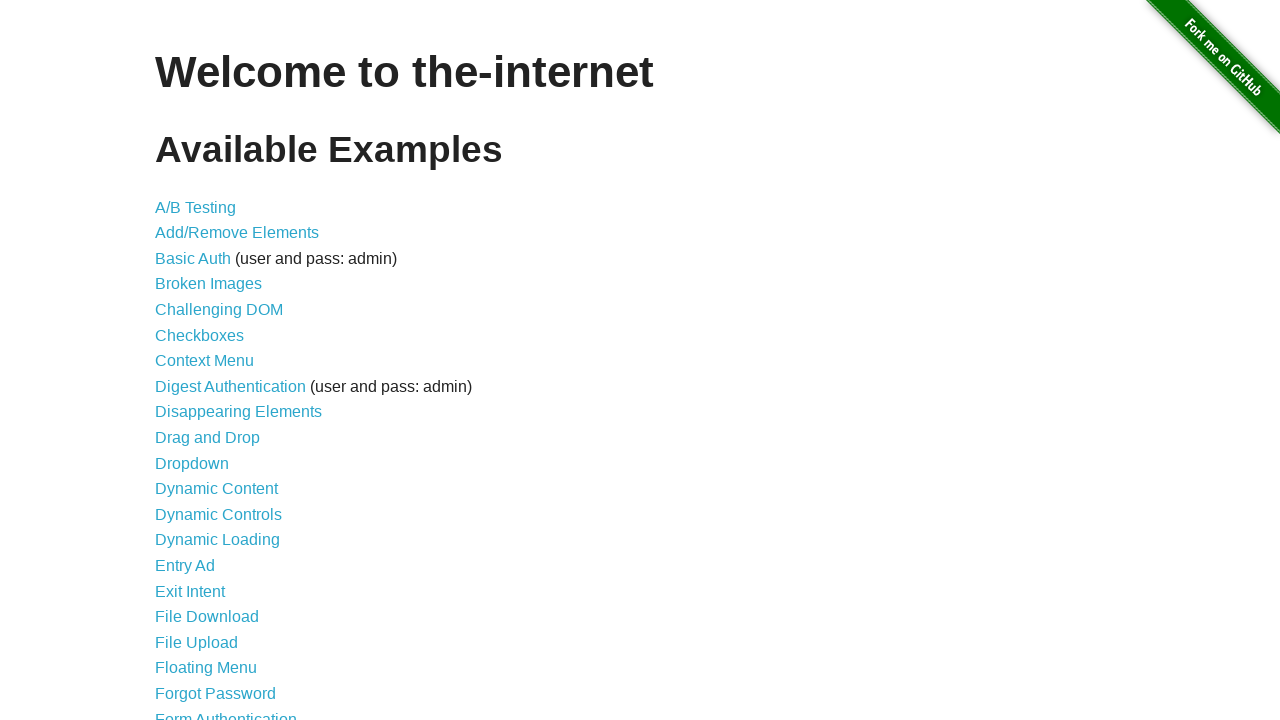

Clicked on 'Multiple Windows' link at (218, 369) on text=Multiple Windows
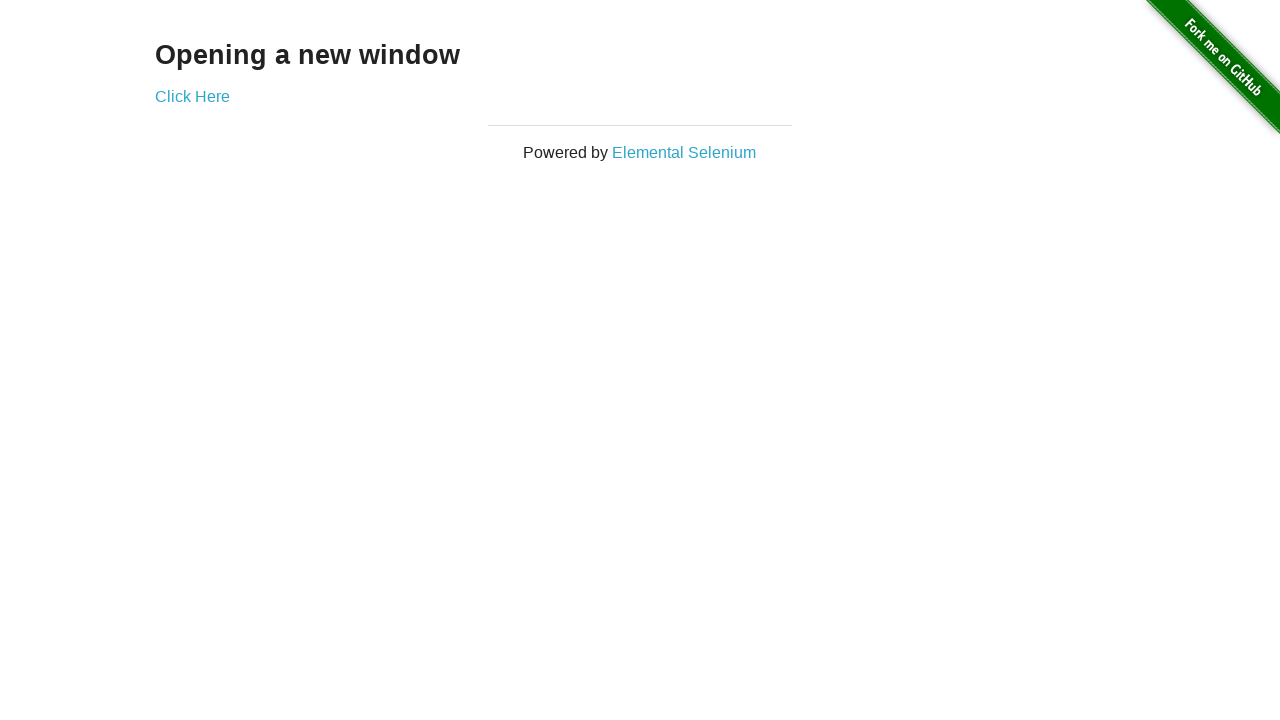

Clicked link to open new tab at (192, 96) on a[target]
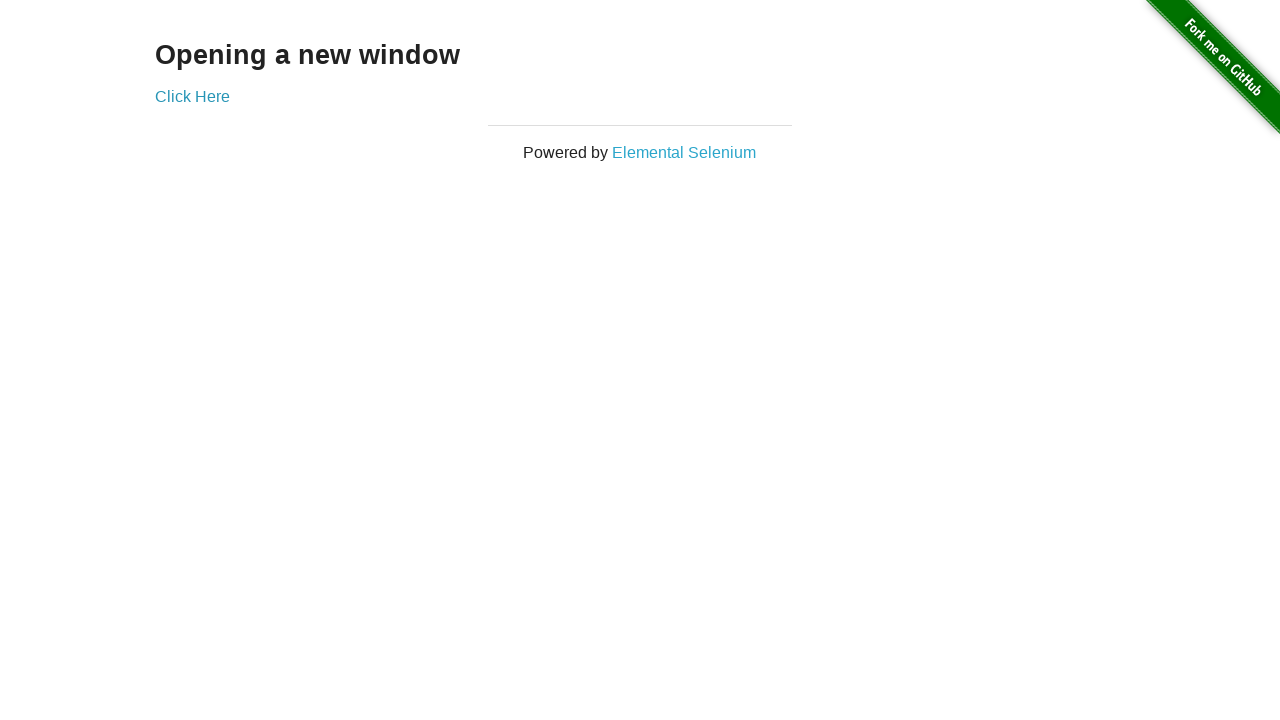

New page loaded successfully
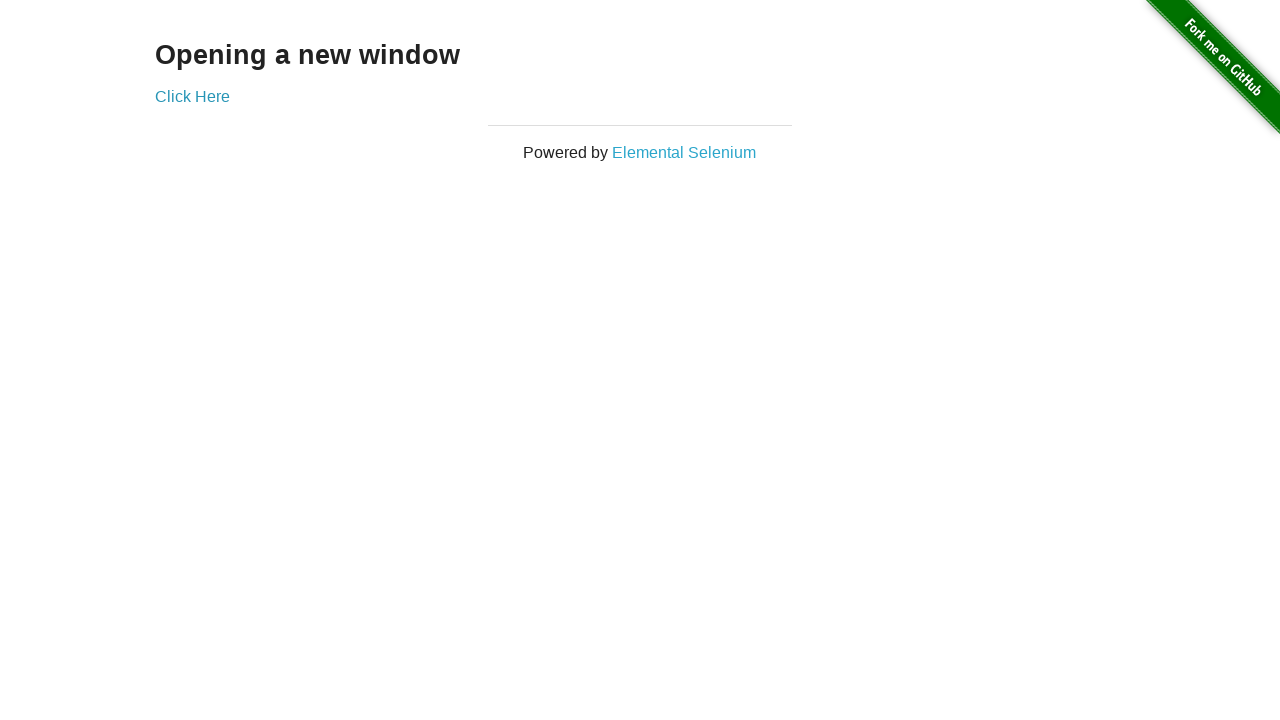

Verified two browser tabs are open
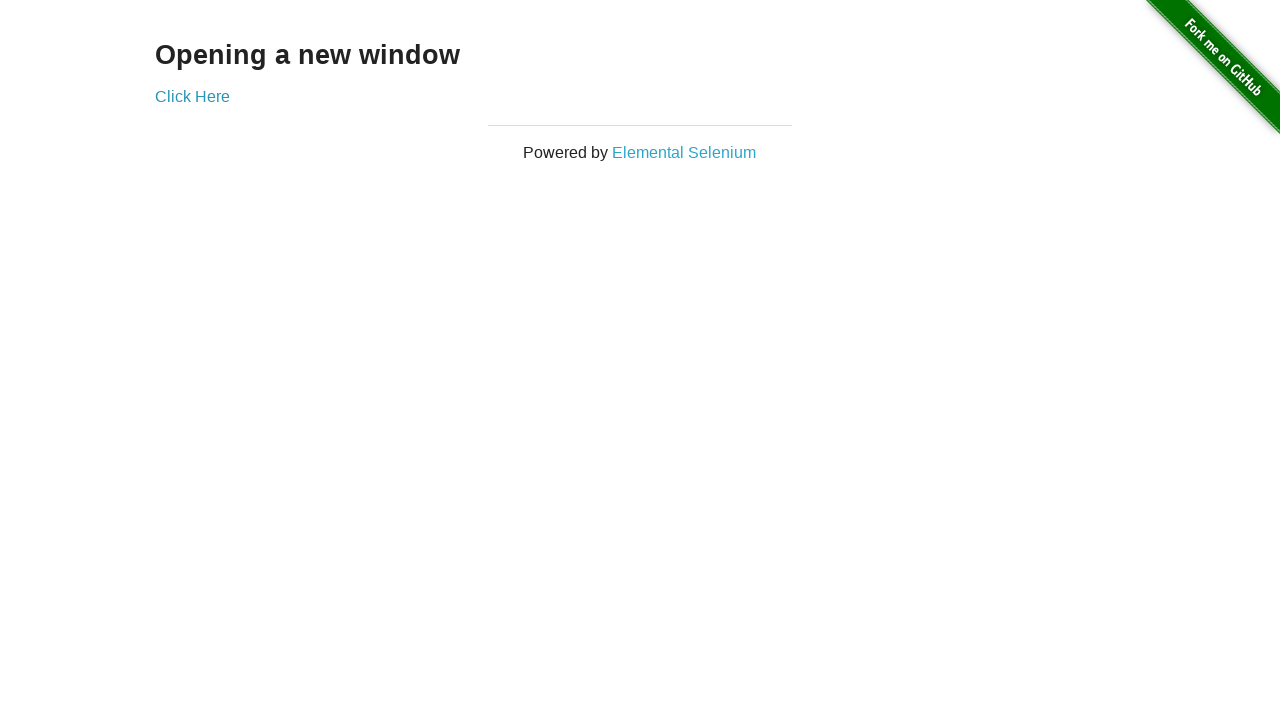

Closed the new browser tab
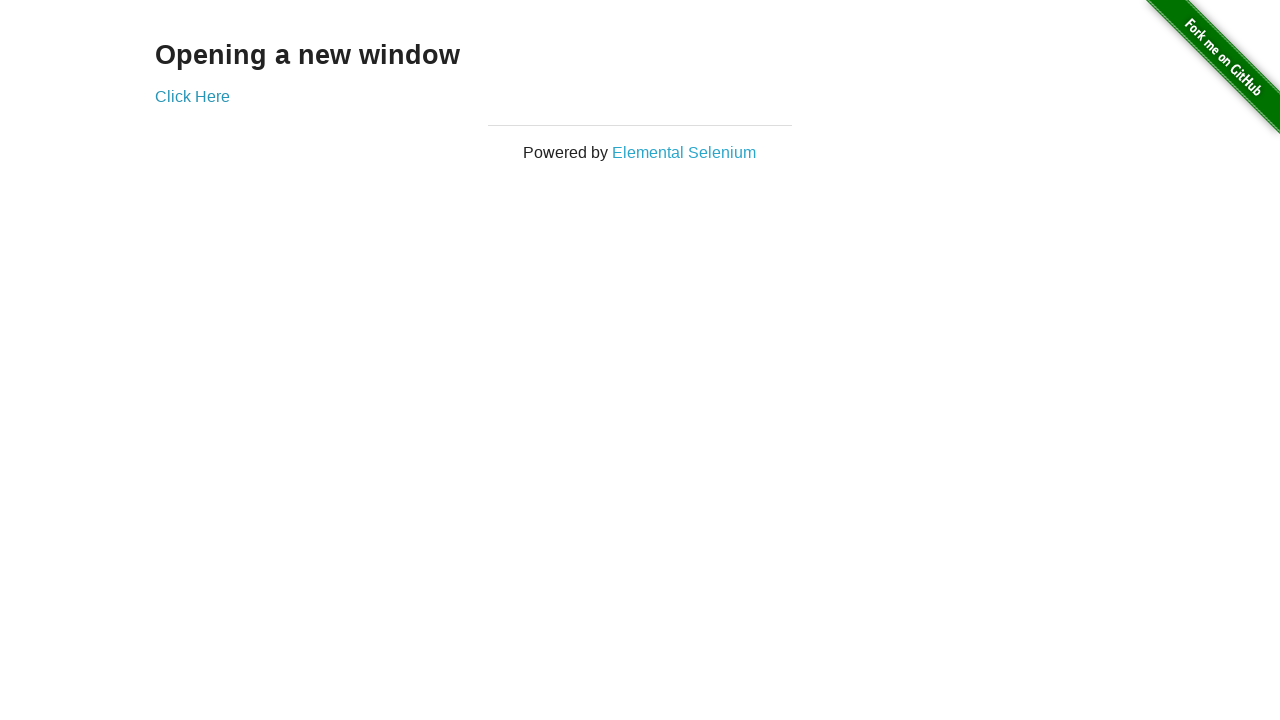

Verified only one browser tab remains
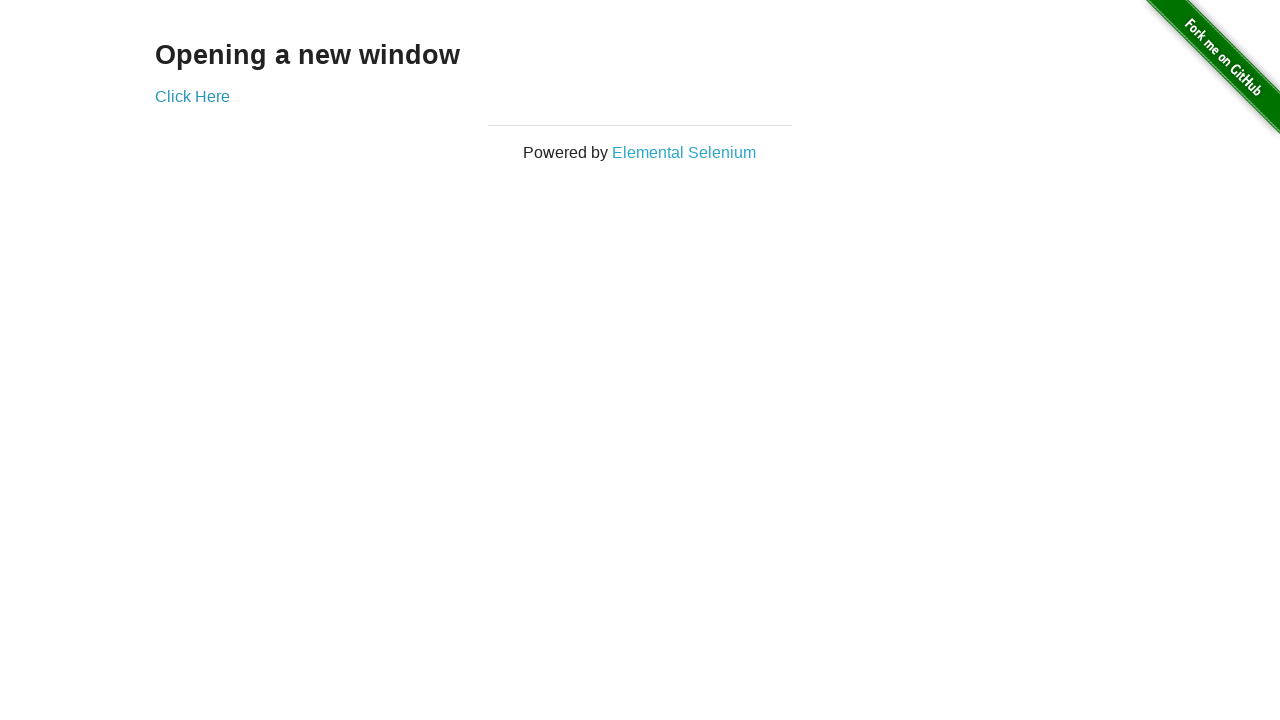

Verified remaining tab has correct URL: http://the-internet.herokuapp.com/windows
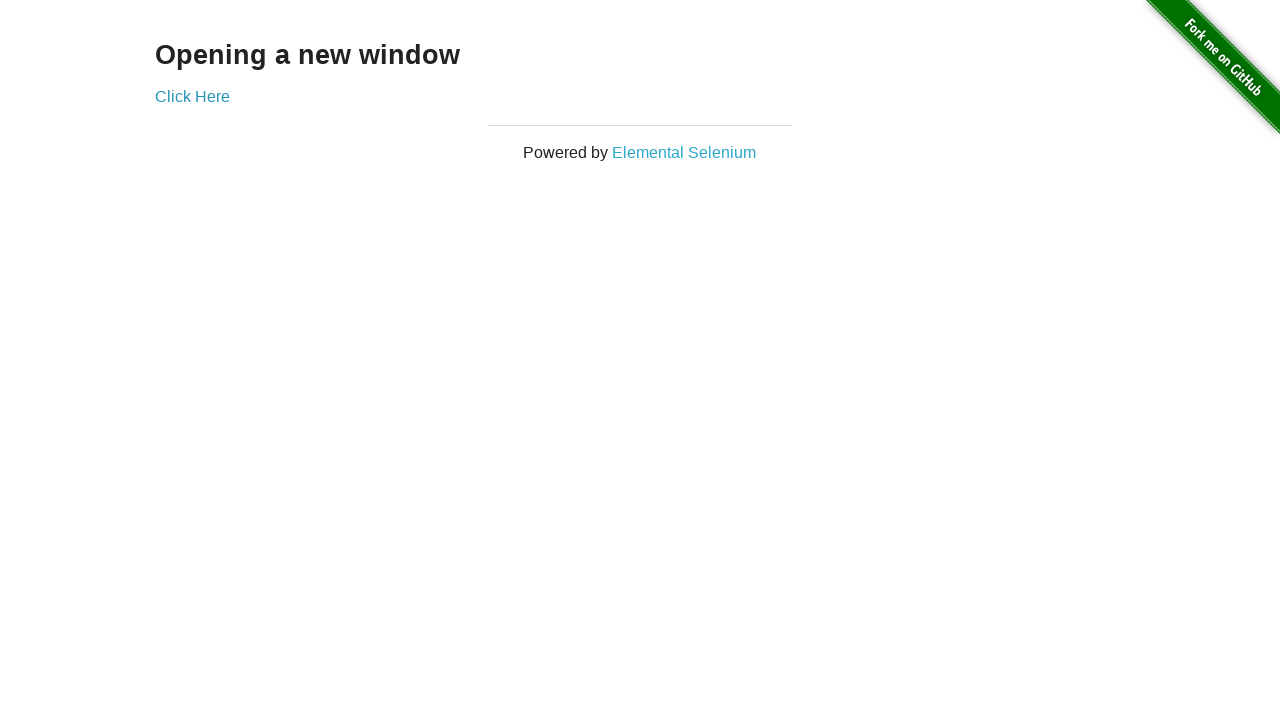

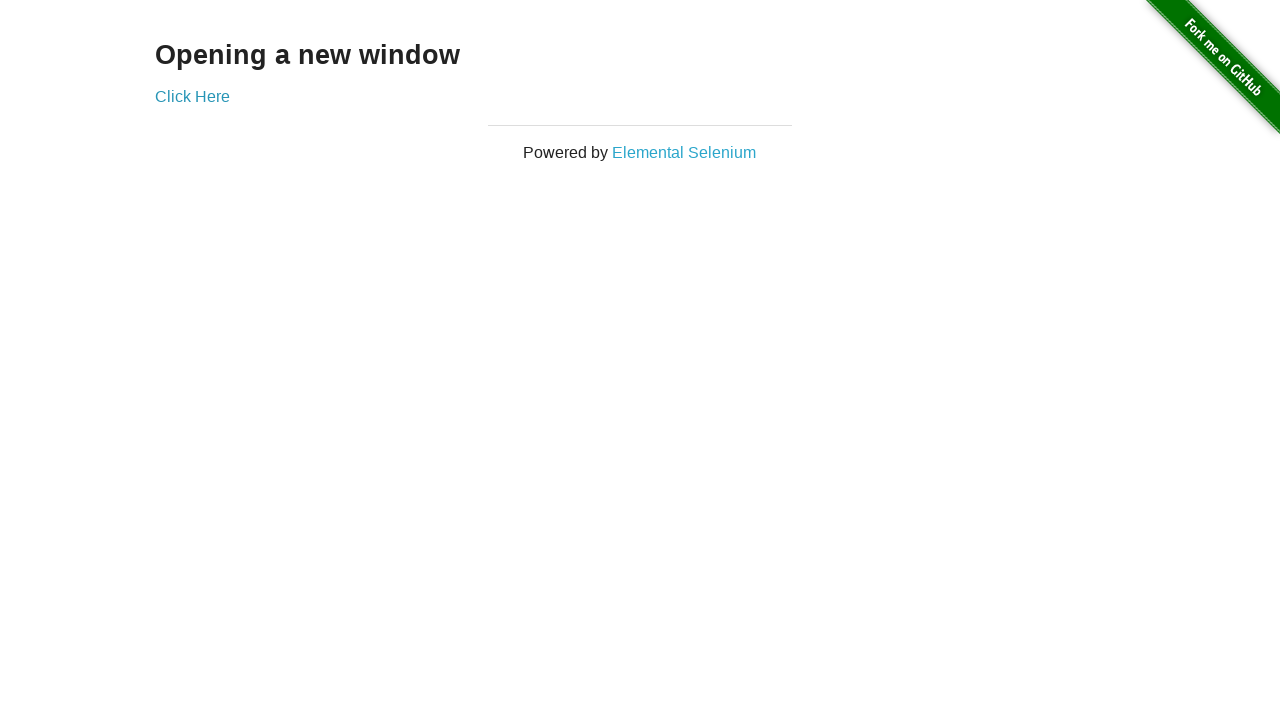